Tests dropdown selection functionality on Rode's support page by selecting Vietnam from the country dropdown and verifying the selection

Starting URL: https://rode.com/en/support/where-to-buy

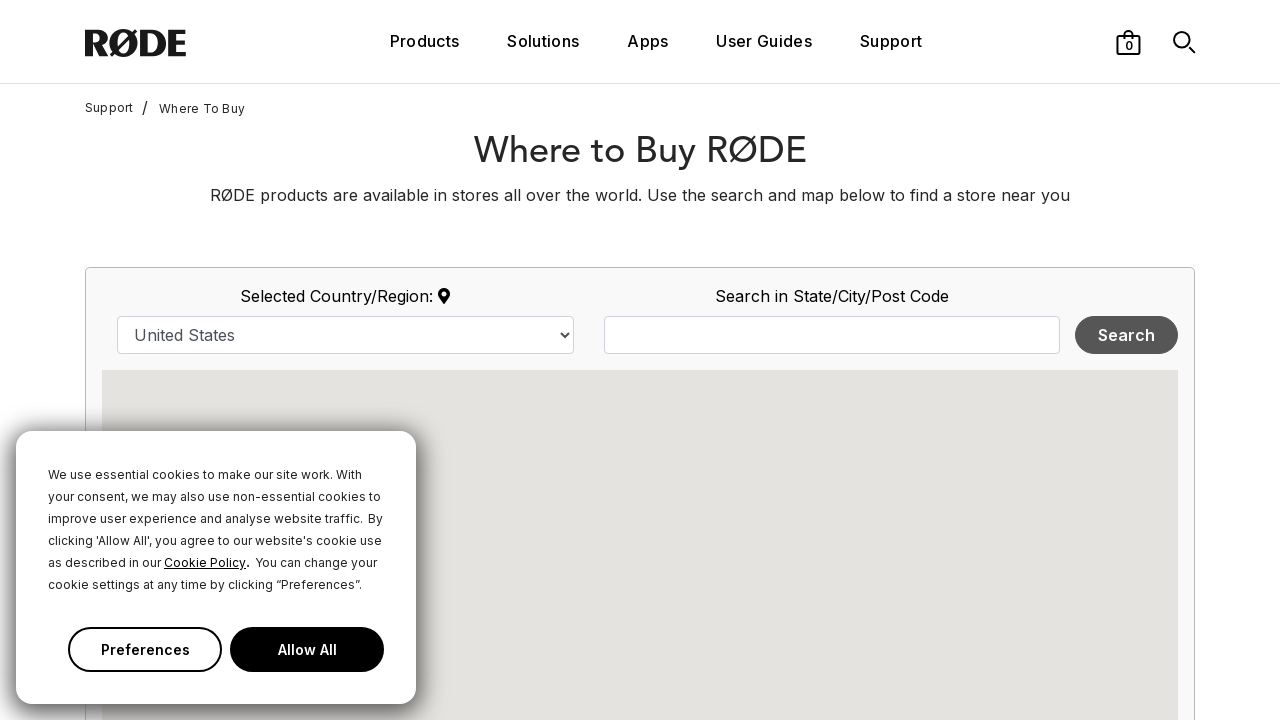

Clicked on country dropdown at (345, 335) on #country
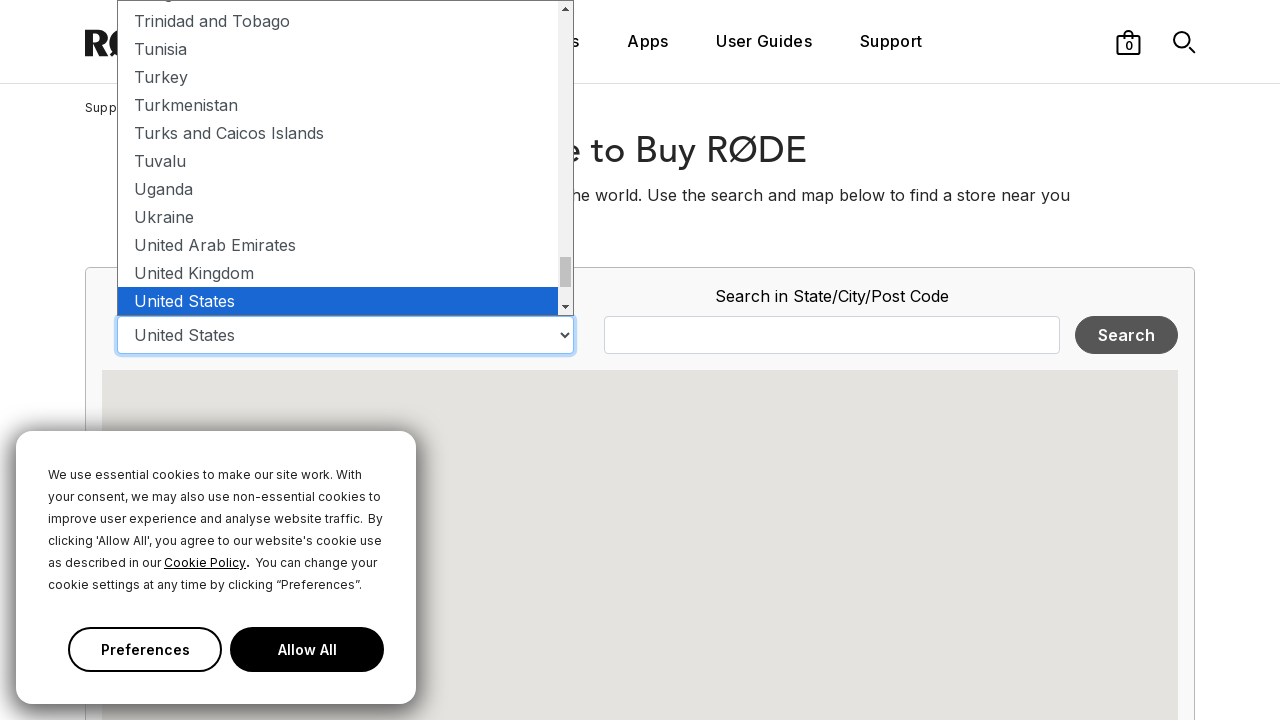

Selected Vietnam from country dropdown on #country
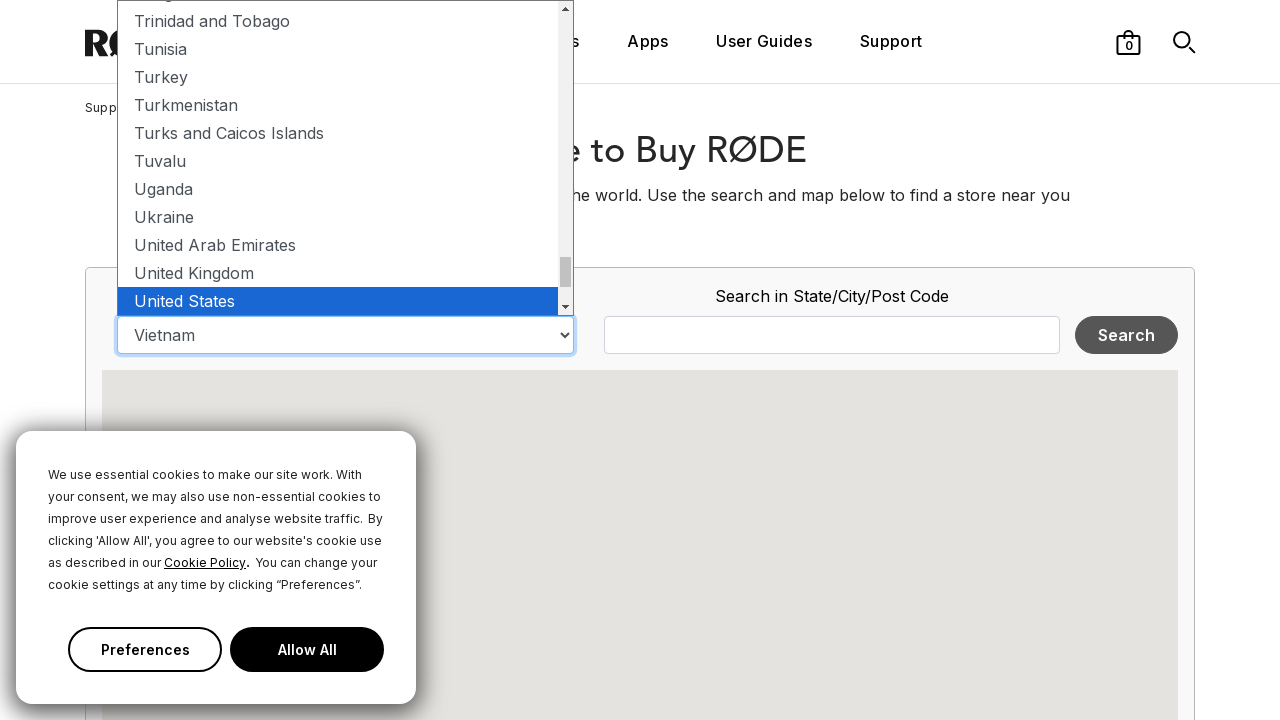

Distributor information loaded
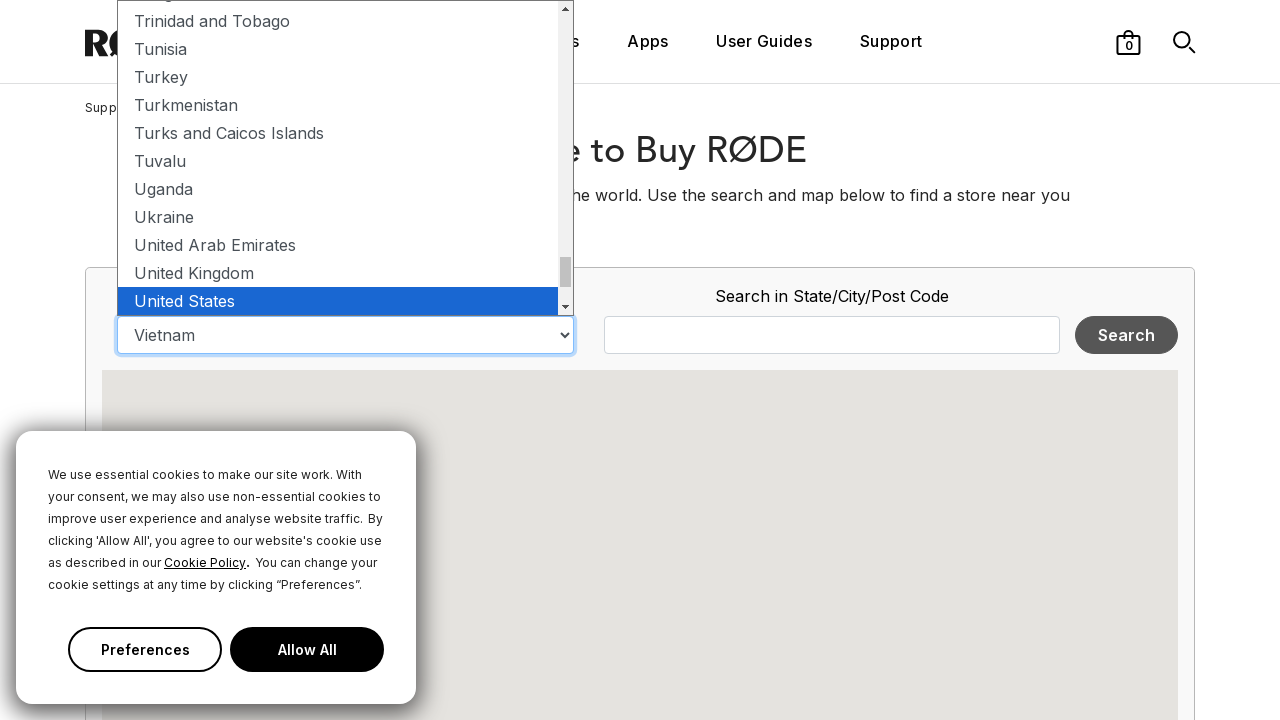

Retrieved selected country value
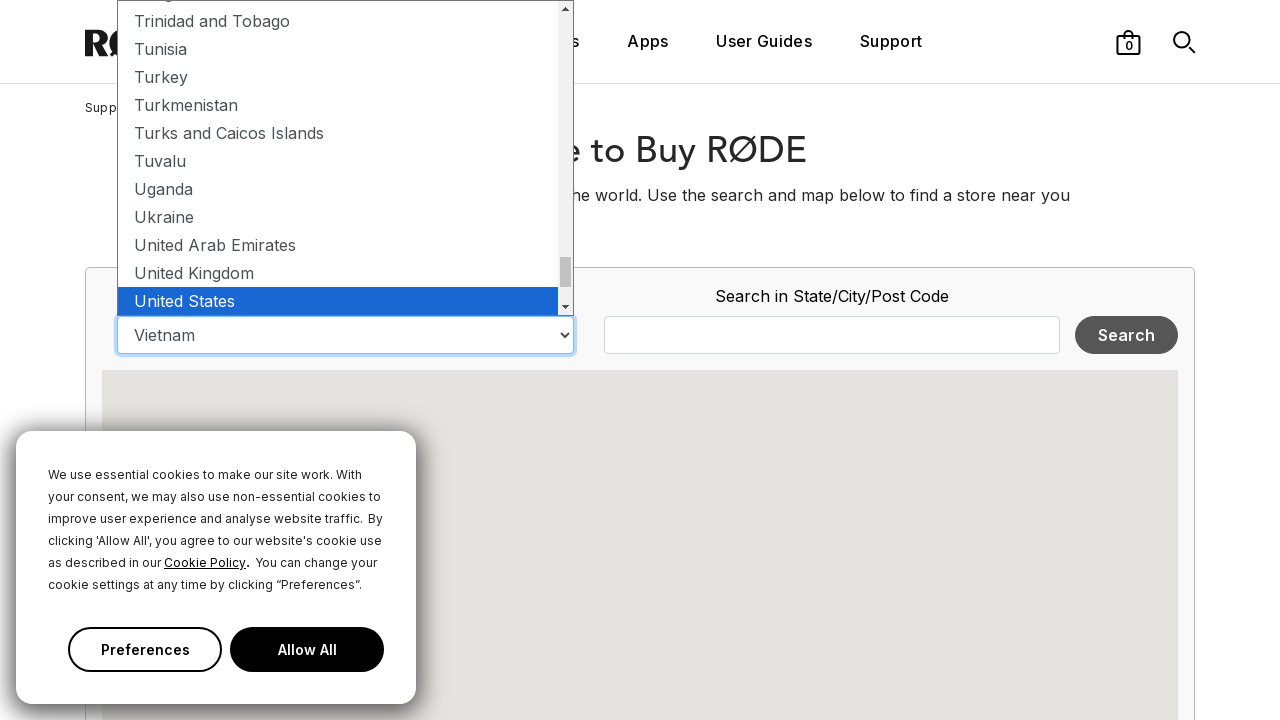

Verified Vietnam is selected in dropdown
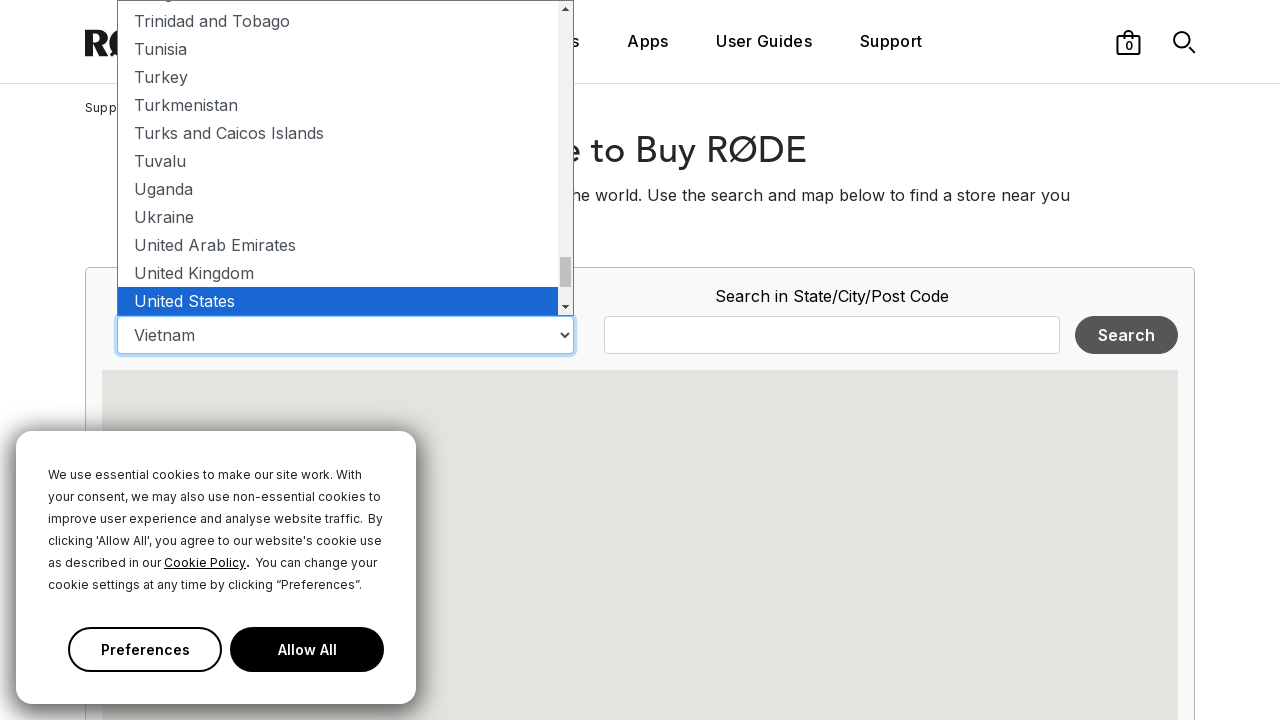

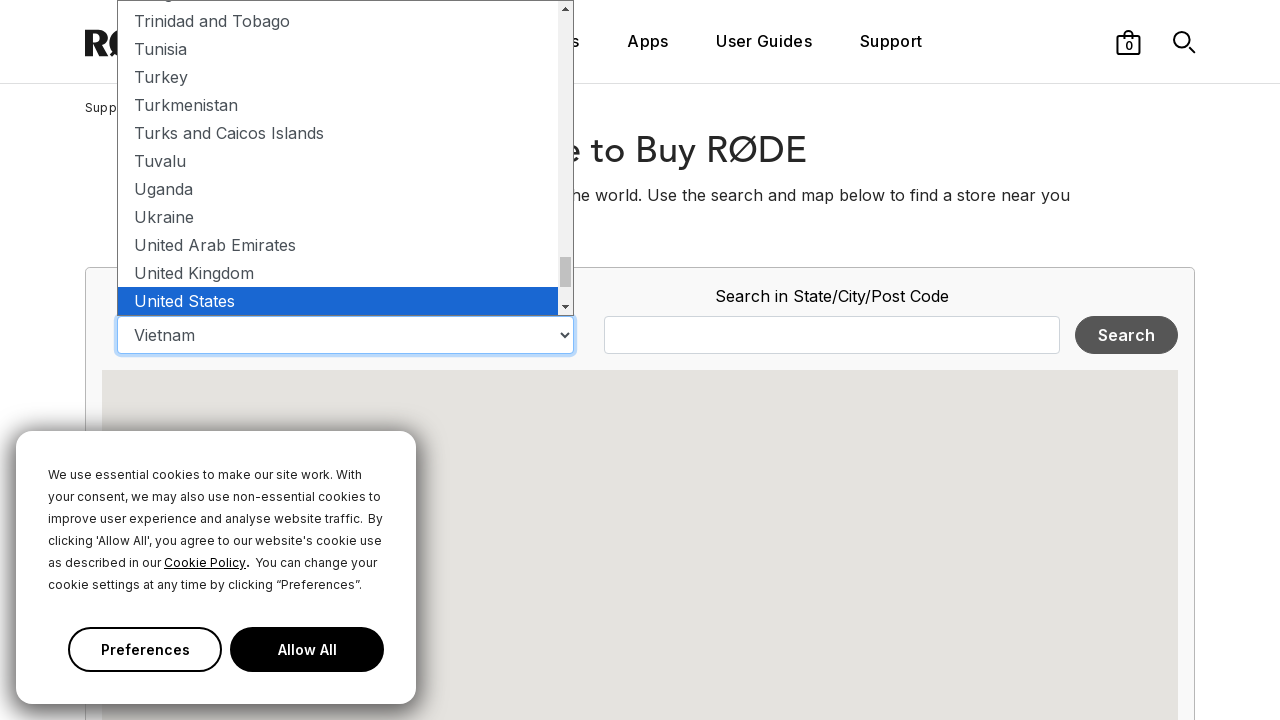